Tests JavaScript prompt dialog functionality by clicking a button to trigger a prompt, entering text into the prompt, accepting it, and verifying the result message displays the entered text.

Starting URL: https://the-internet.herokuapp.com/javascript_alerts

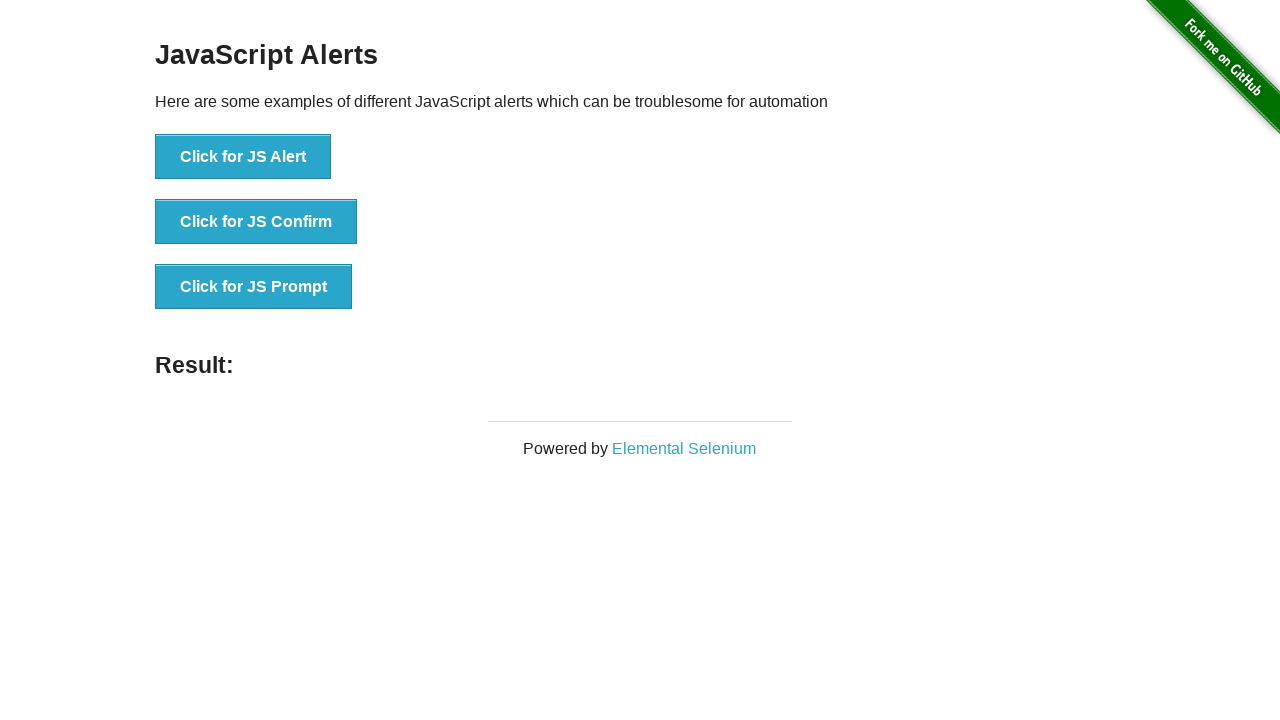

Navigated to JavaScript alerts page
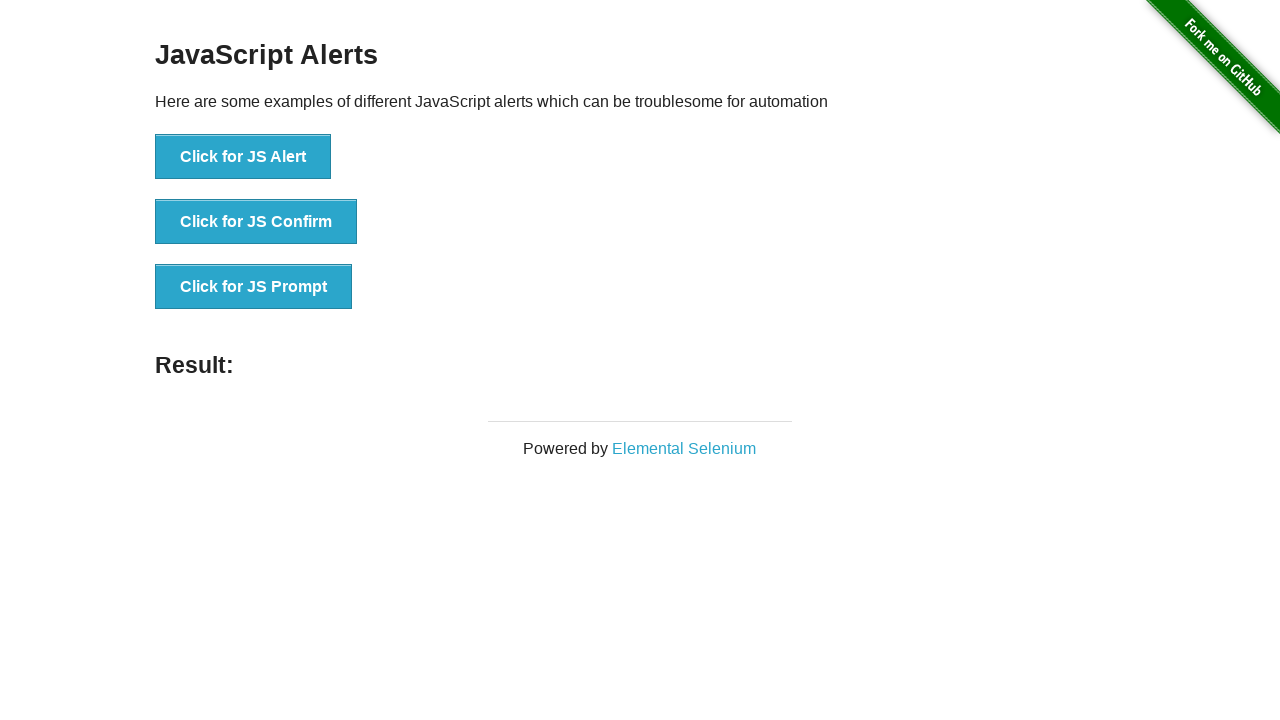

Set up dialog handler to accept prompt with 'Archana'
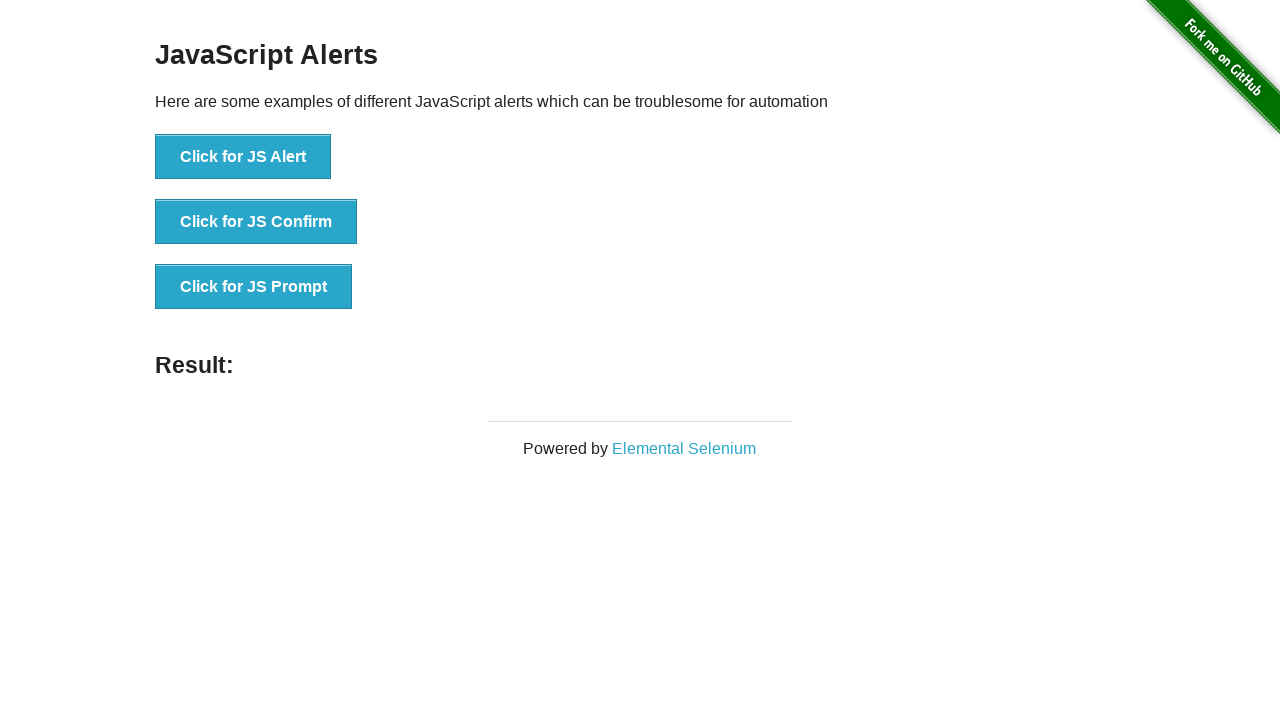

Clicked button to trigger JavaScript prompt dialog at (254, 287) on xpath=//button[contains(text(),'Click for JS Prompt')]
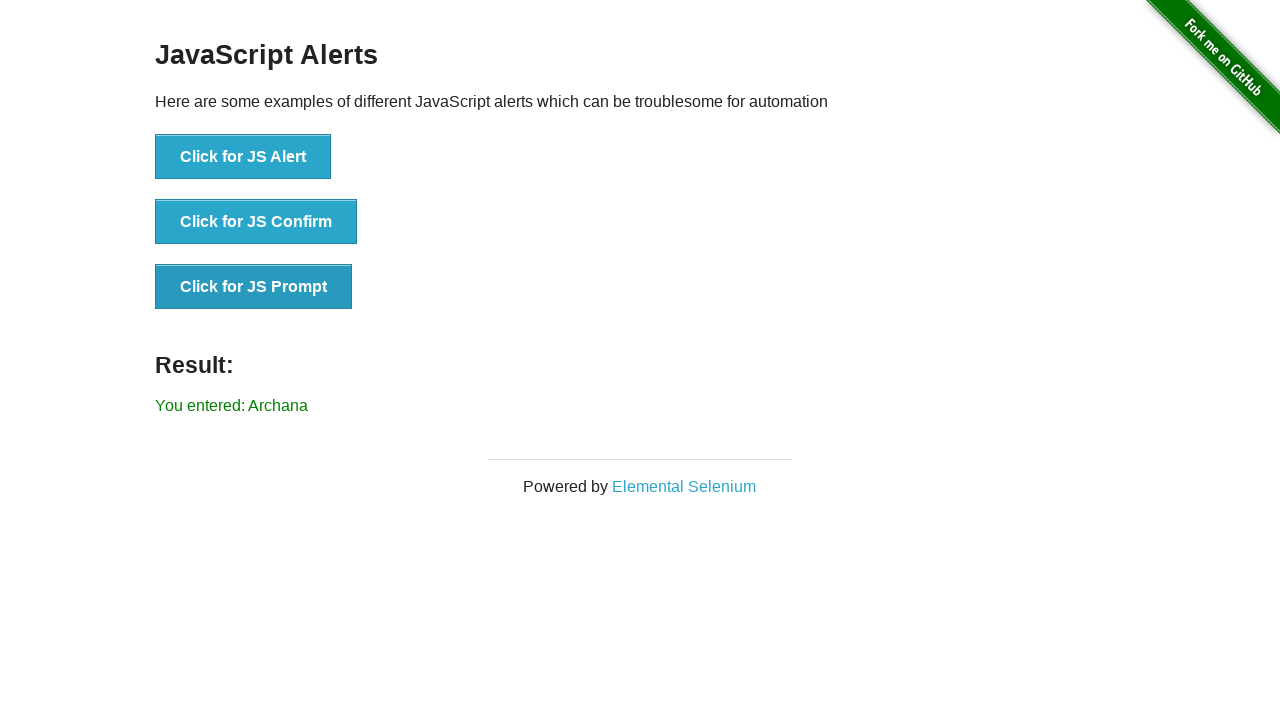

Result element loaded after prompt was accepted
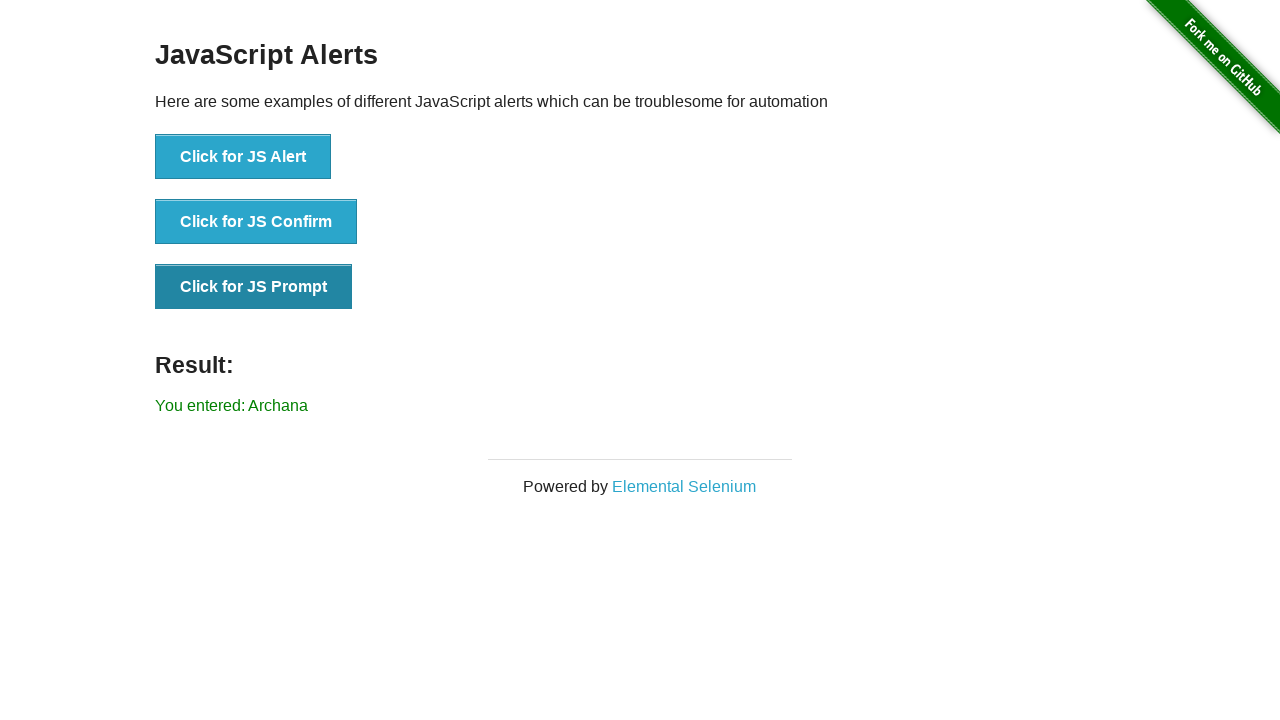

Retrieved result text: 'You entered: Archana'
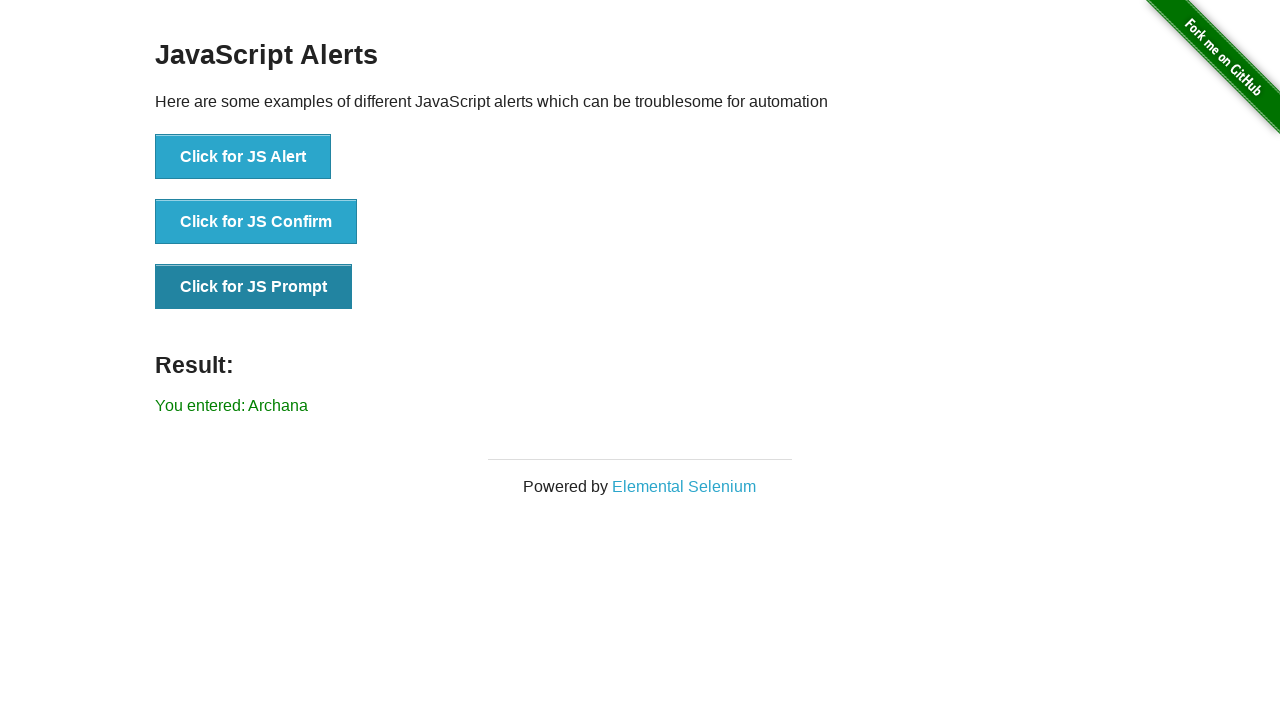

Assertion passed: result message displays entered text 'Archana' correctly
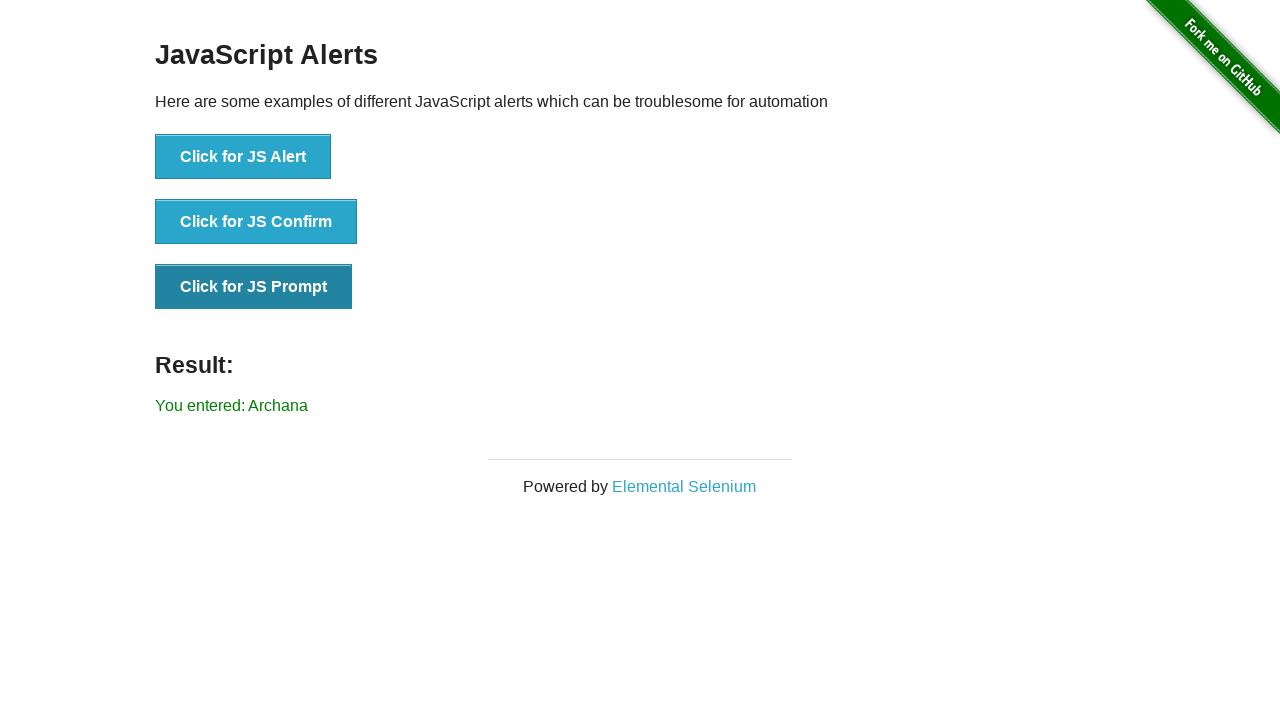

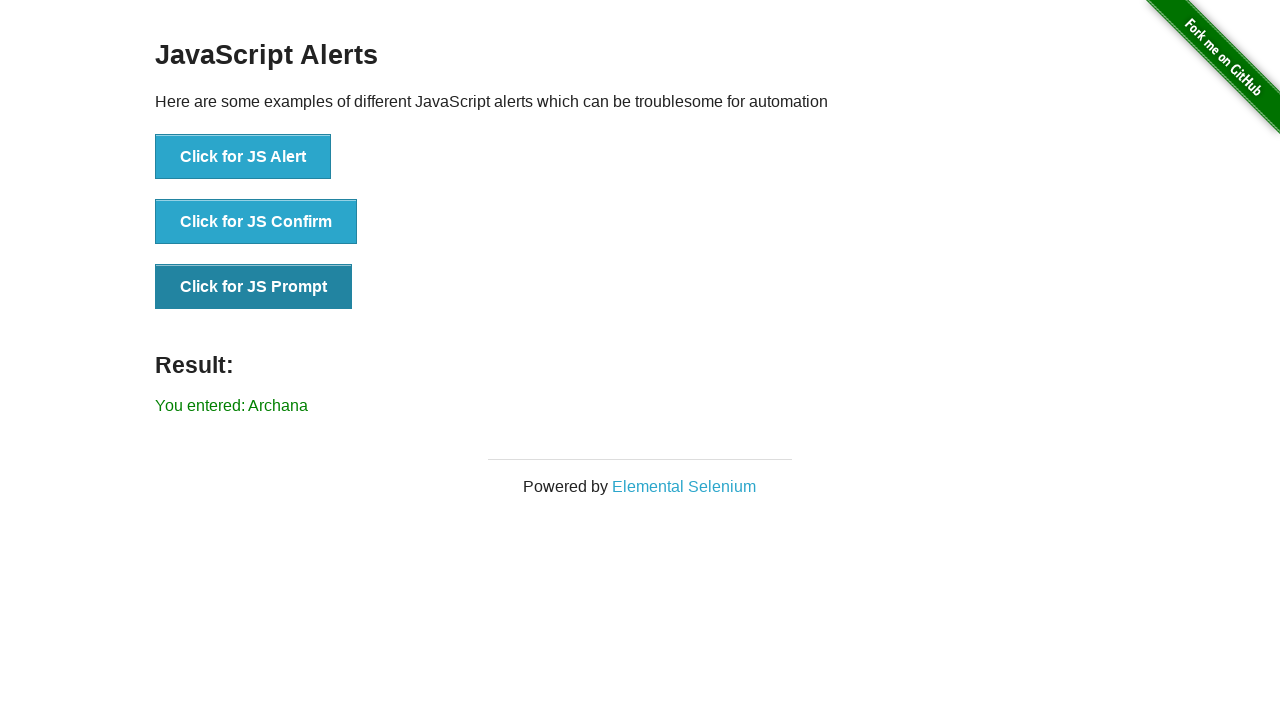